Tests dynamic dropdown autocomplete by entering a country code and selecting the first suggestion

Starting URL: https://codenboxautomationlab.com/practice/

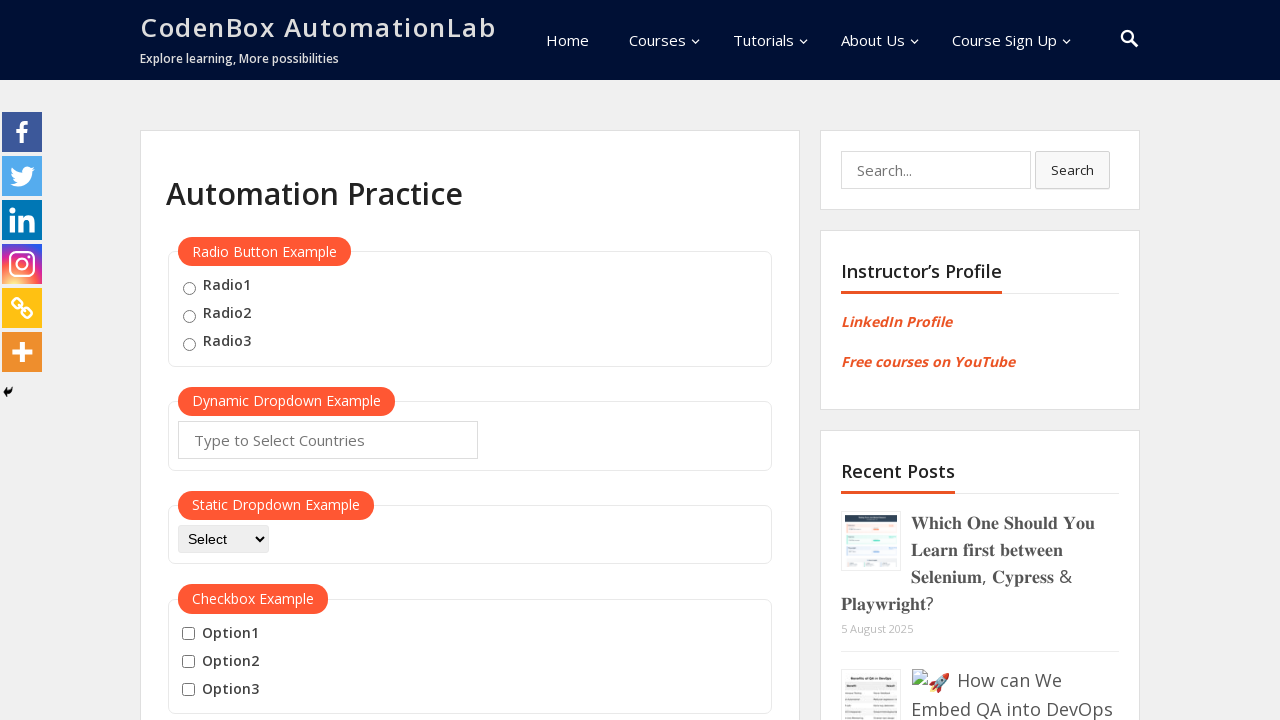

Filled autocomplete field with country code 'OM' on #autocomplete
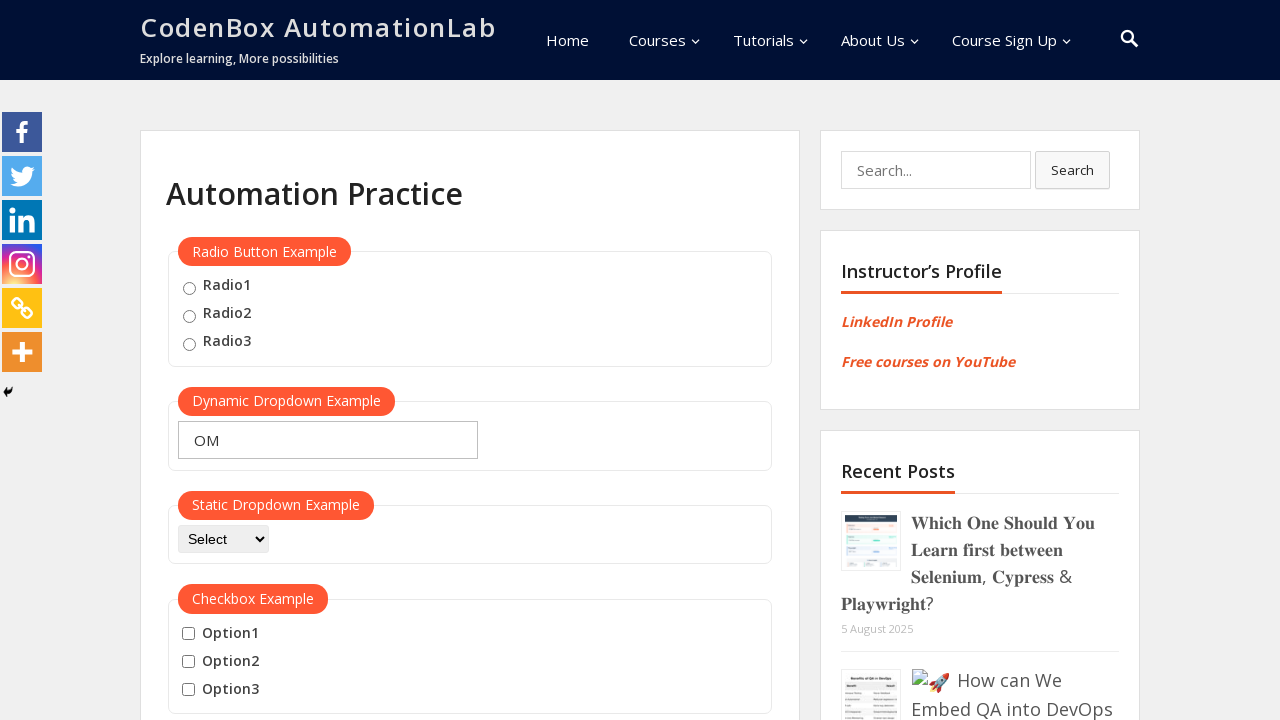

Waited for dropdown suggestions to appear
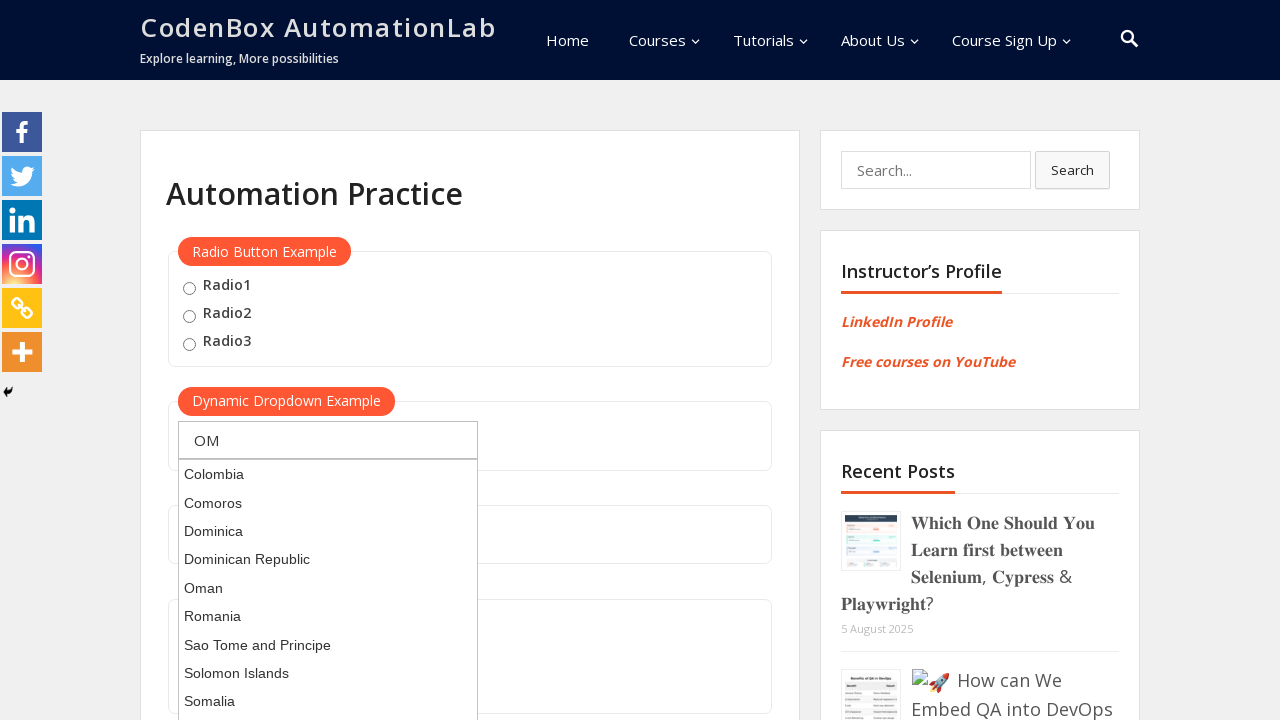

Pressed arrow down to navigate to first suggestion
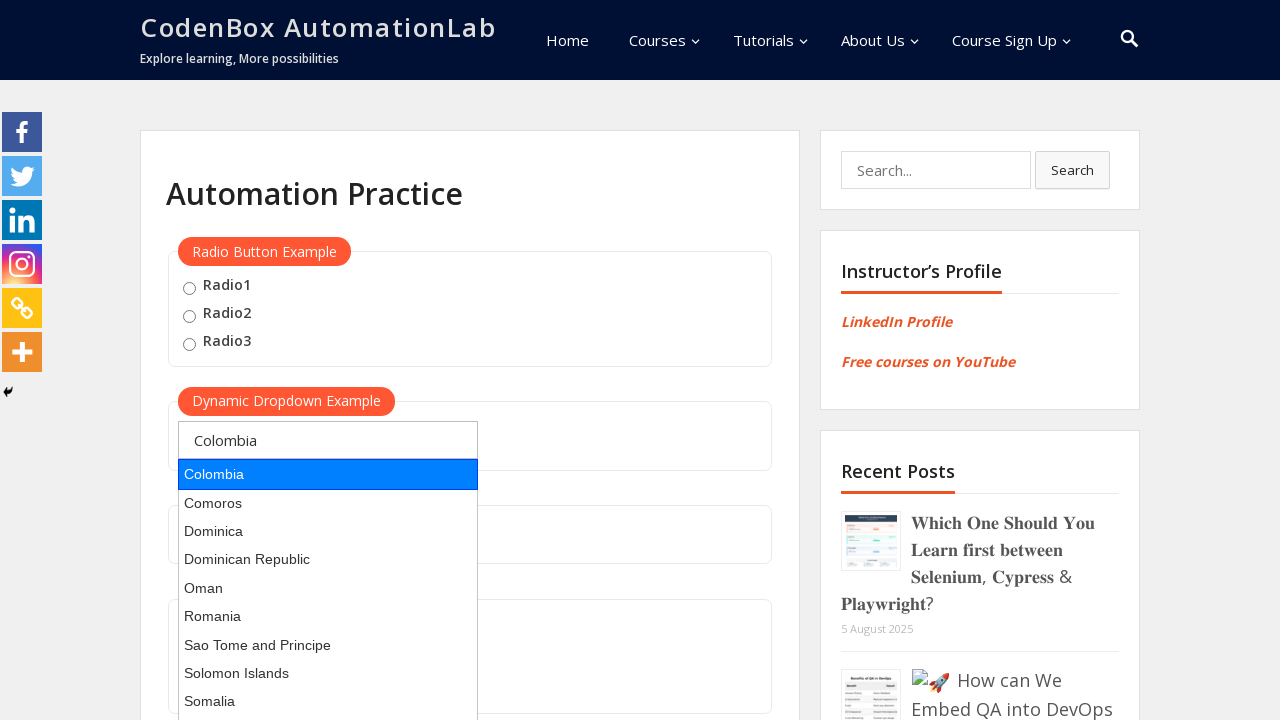

Pressed enter to select the first suggestion
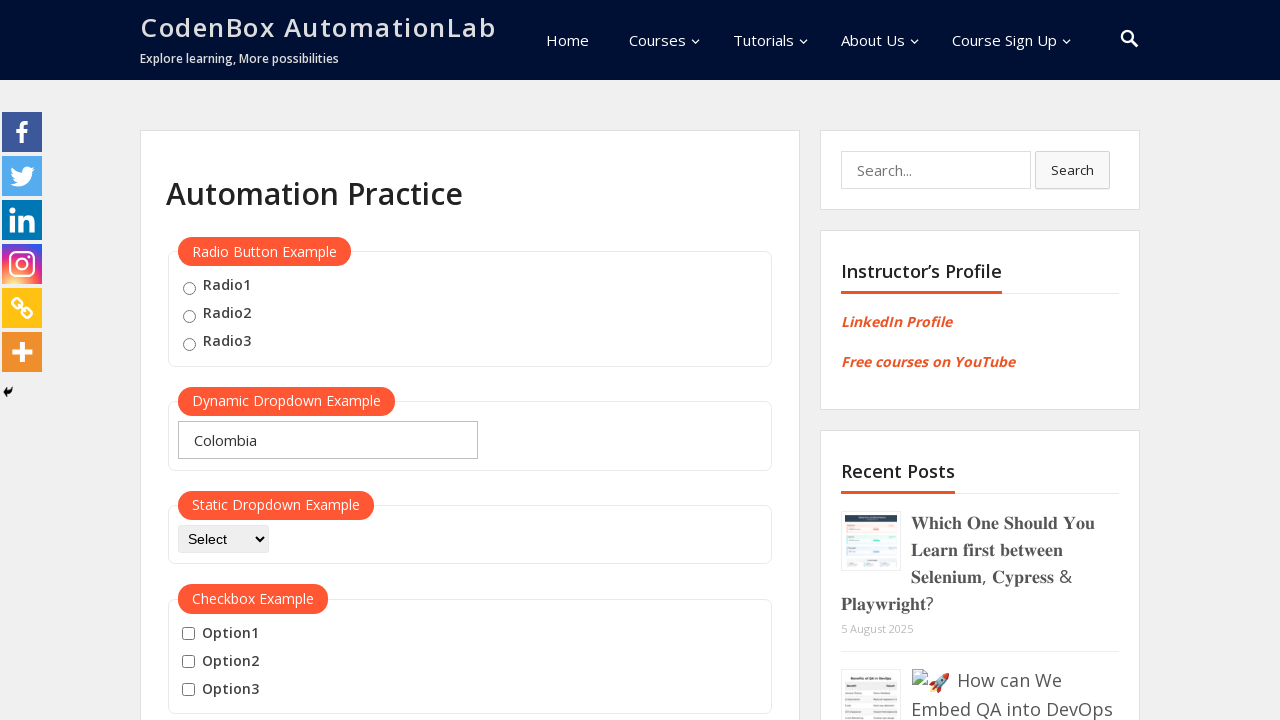

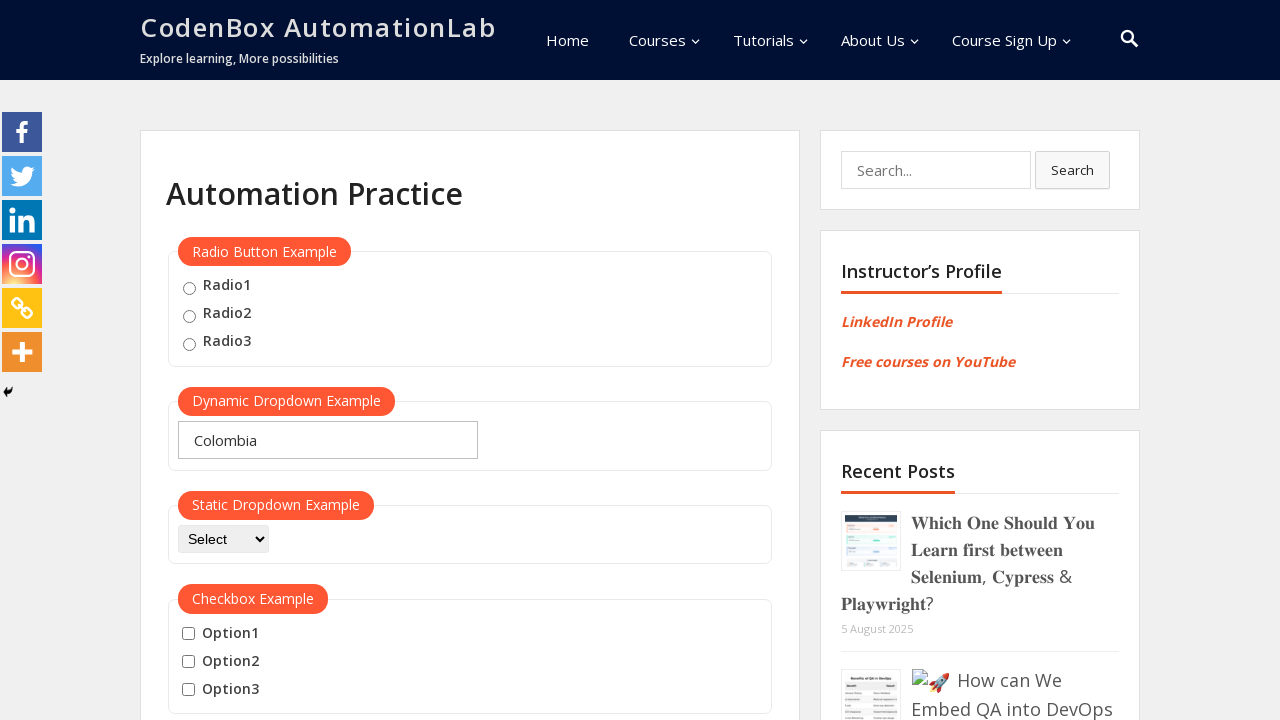